Tests page scrolling functionality by navigating to a travel website and scrolling down by 1000 pixels using JavaScript execution

Starting URL: https://www.phptravels.net/

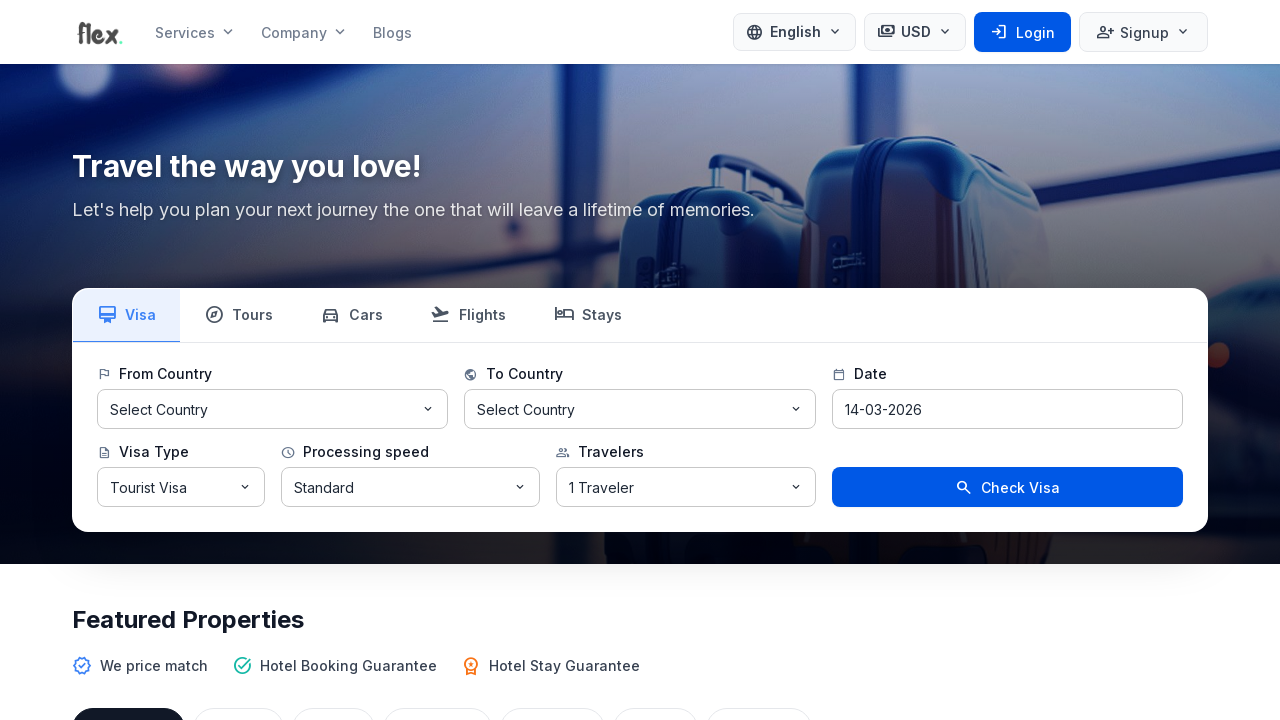

Waited for page to reach domcontentloaded state
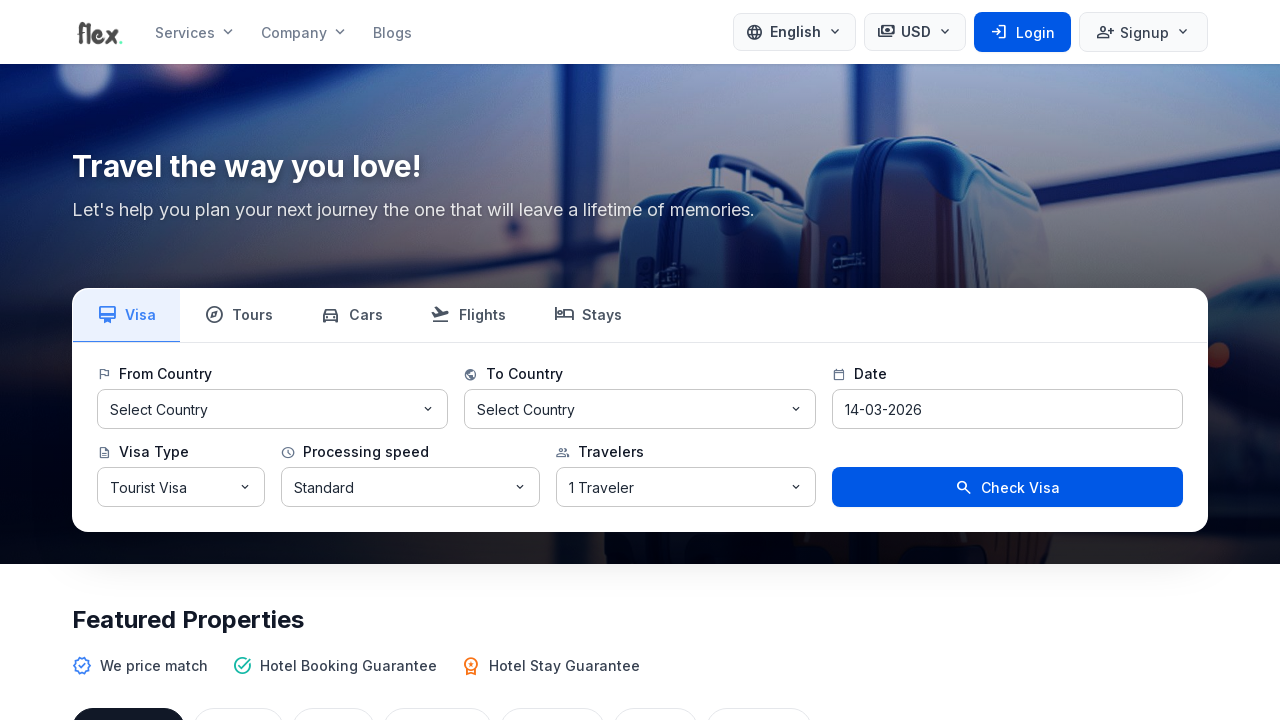

Scrolled down by 1000 pixels using JavaScript
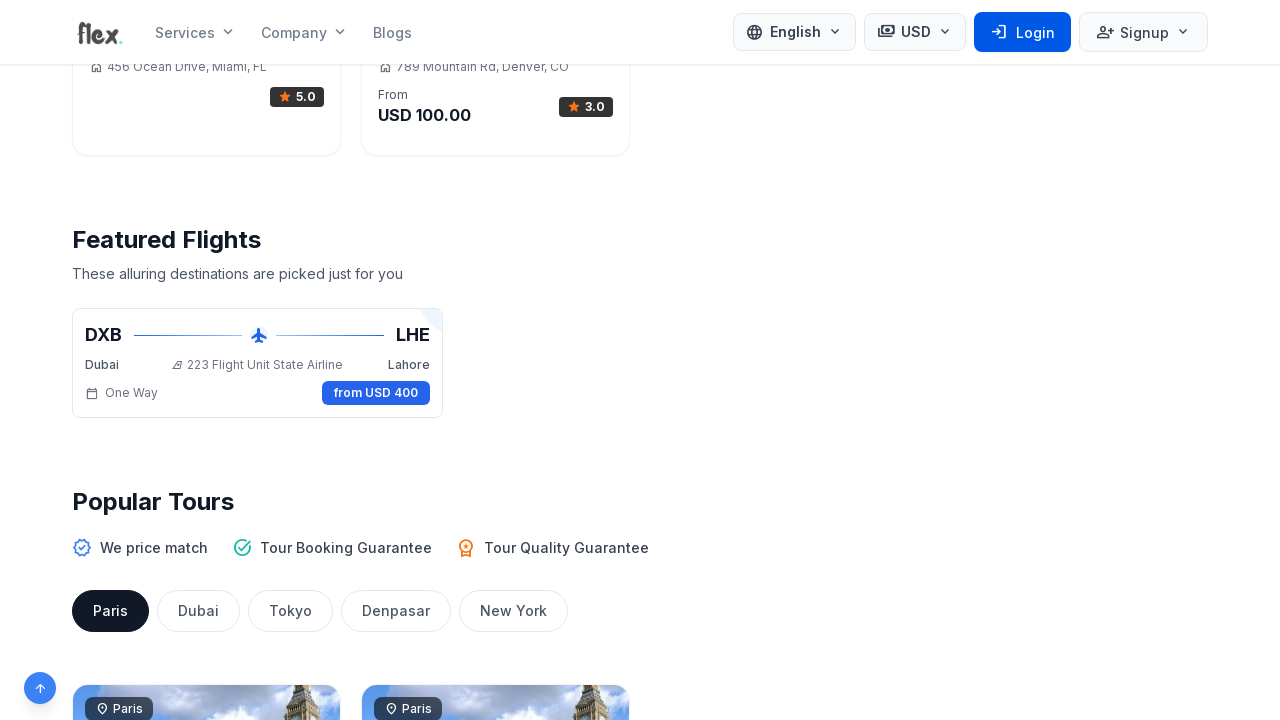

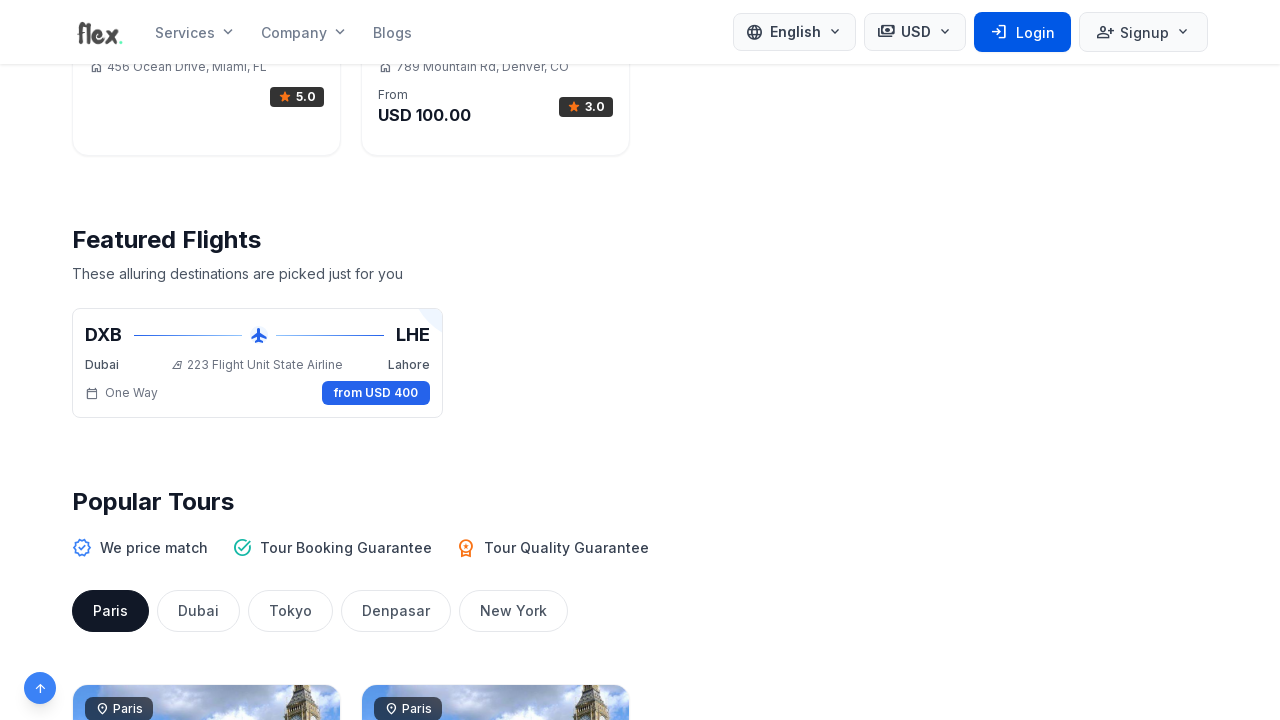